Tests hover functionality by hovering over profile images and verifying hidden user information becomes visible

Starting URL: https://the-internet.herokuapp.com/

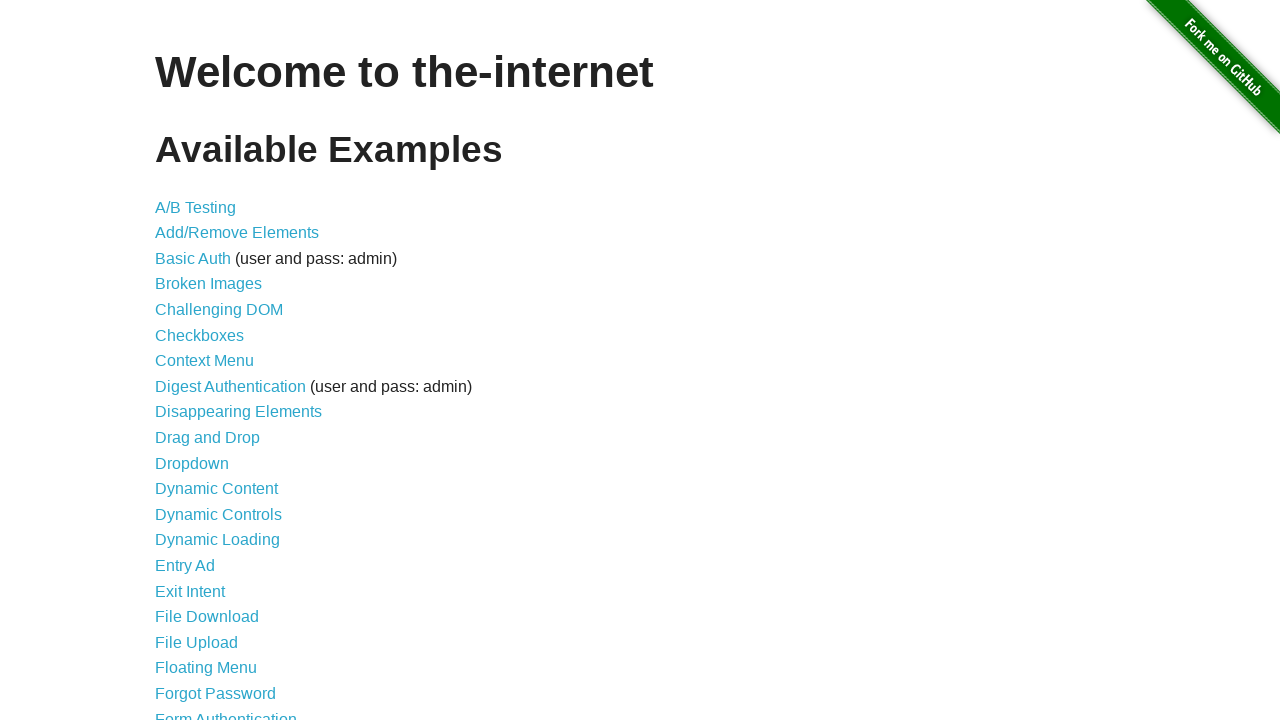

Clicked 'Hovers' link to navigate to hover test page at (180, 360) on internal:role=link[name="Hovers"i]
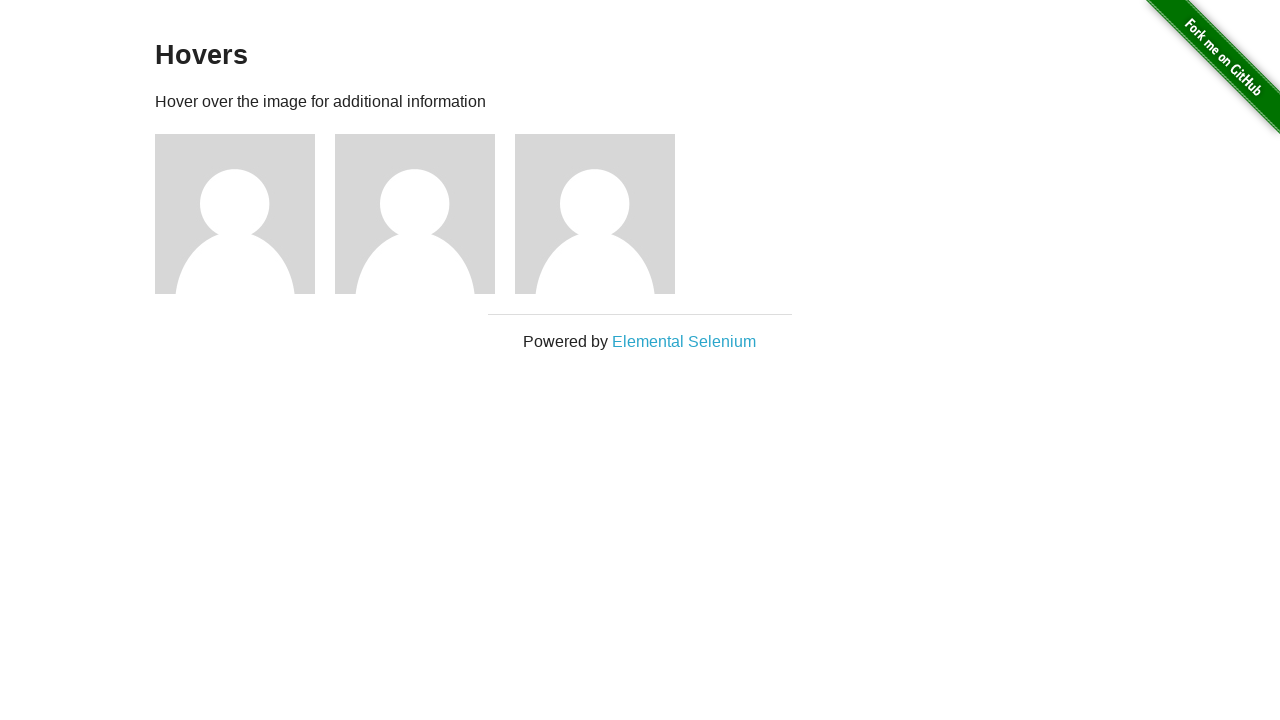

Hovered over first profile image at (245, 214) on .figure >> nth=0
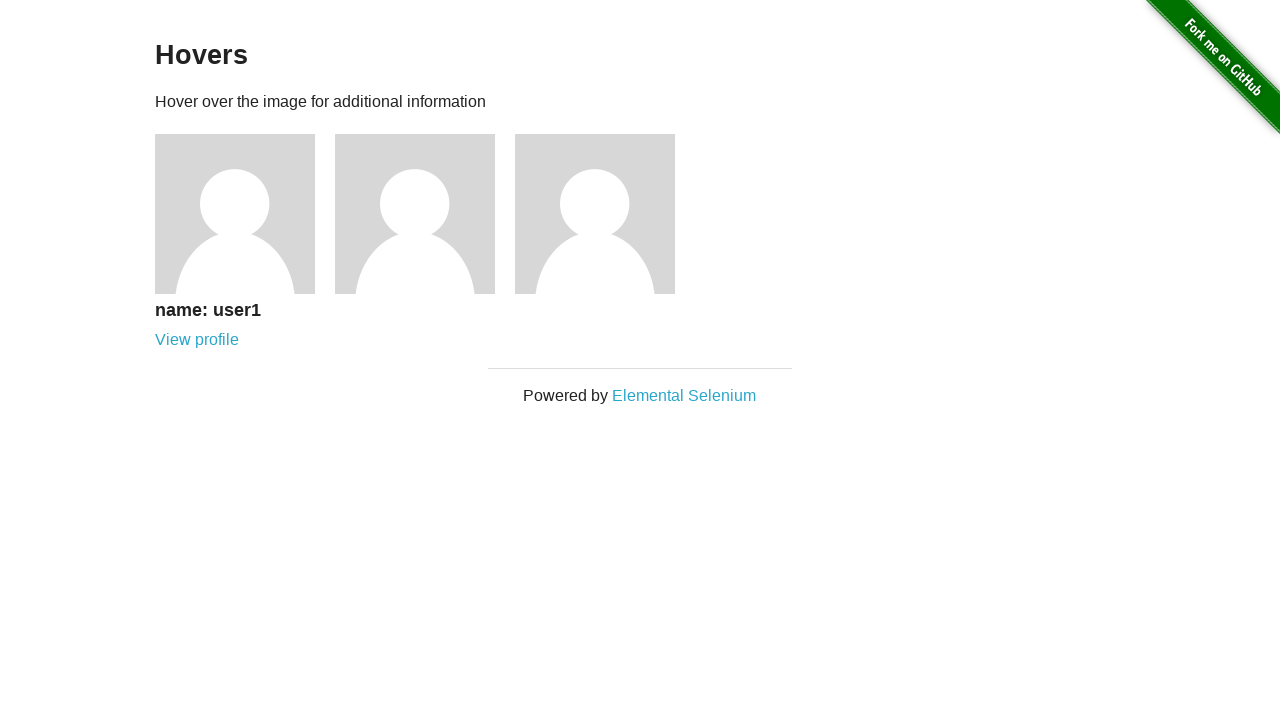

Verified user1 information became visible
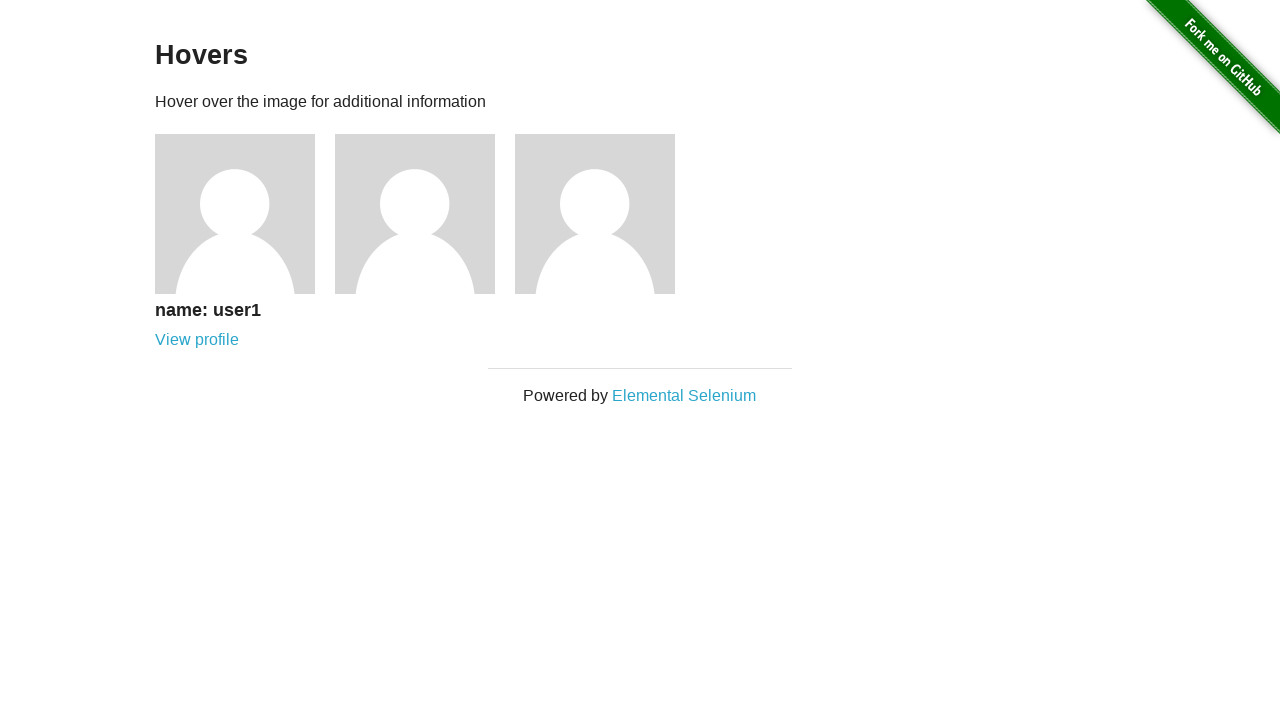

Hovered over second profile image at (425, 214) on .figure >> nth=1
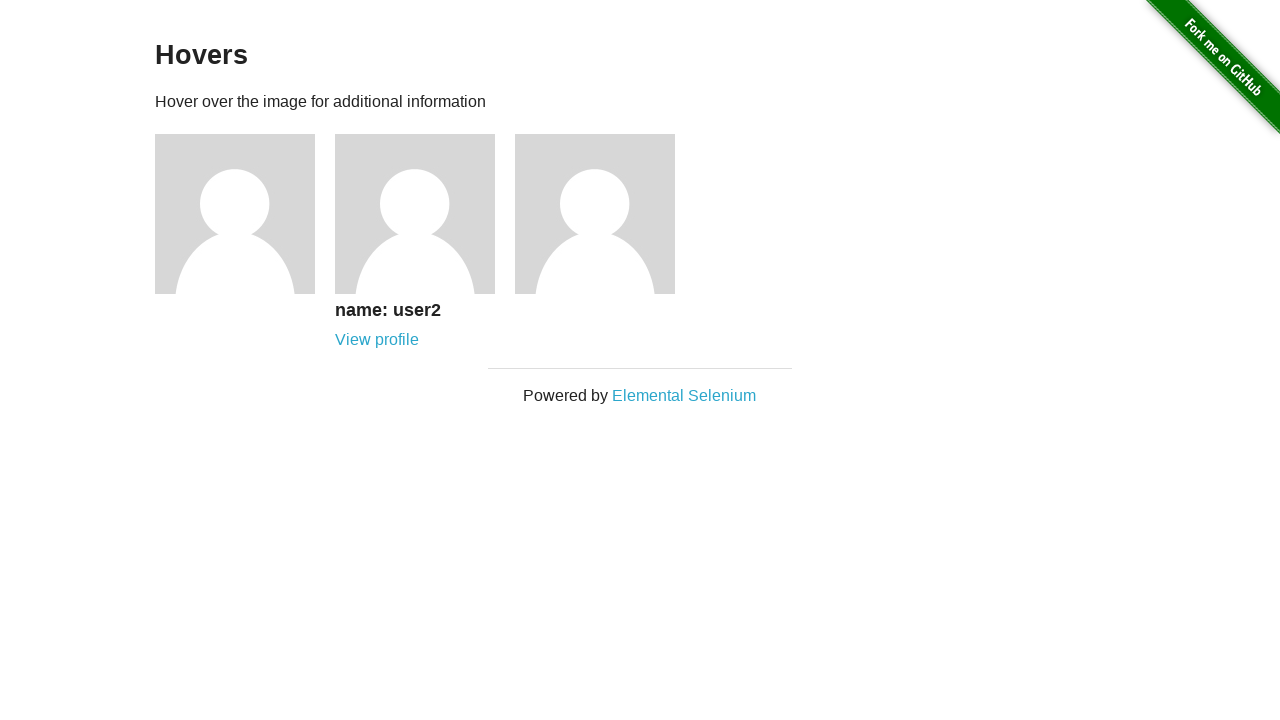

Verified user2 information became visible
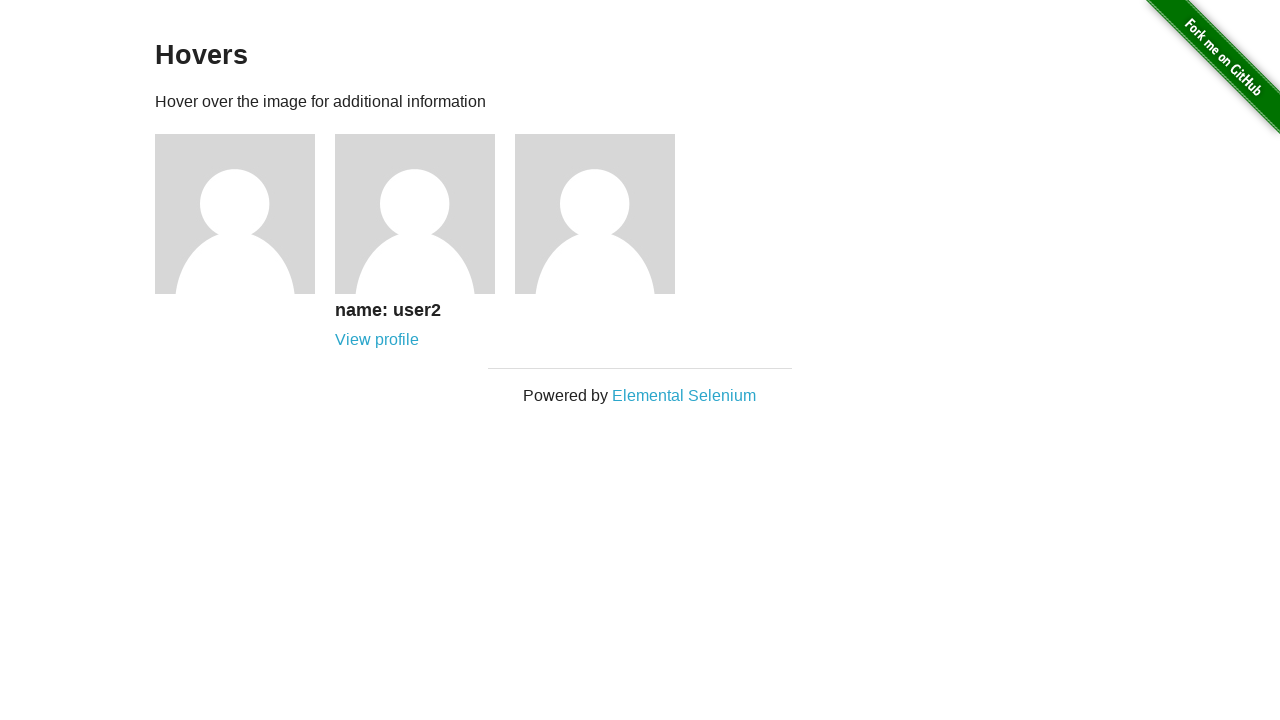

Hovered over third profile image at (605, 214) on .figure >> nth=2
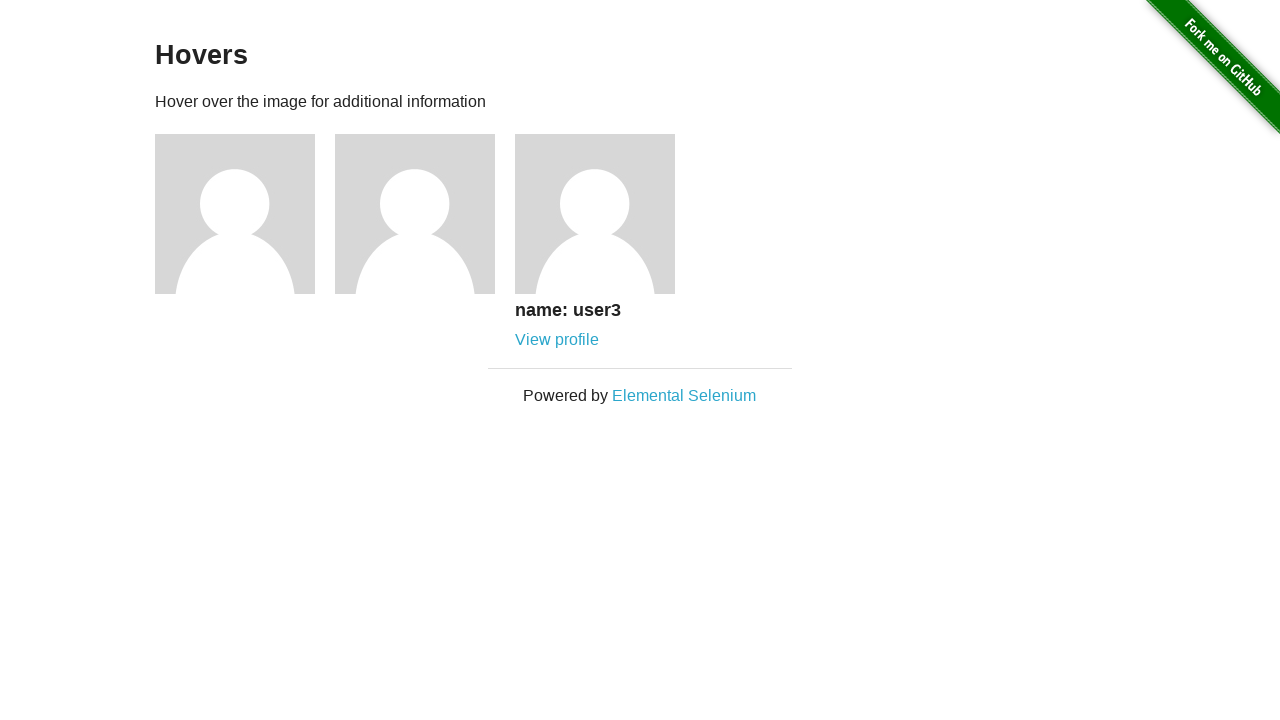

Verified user3 information became visible
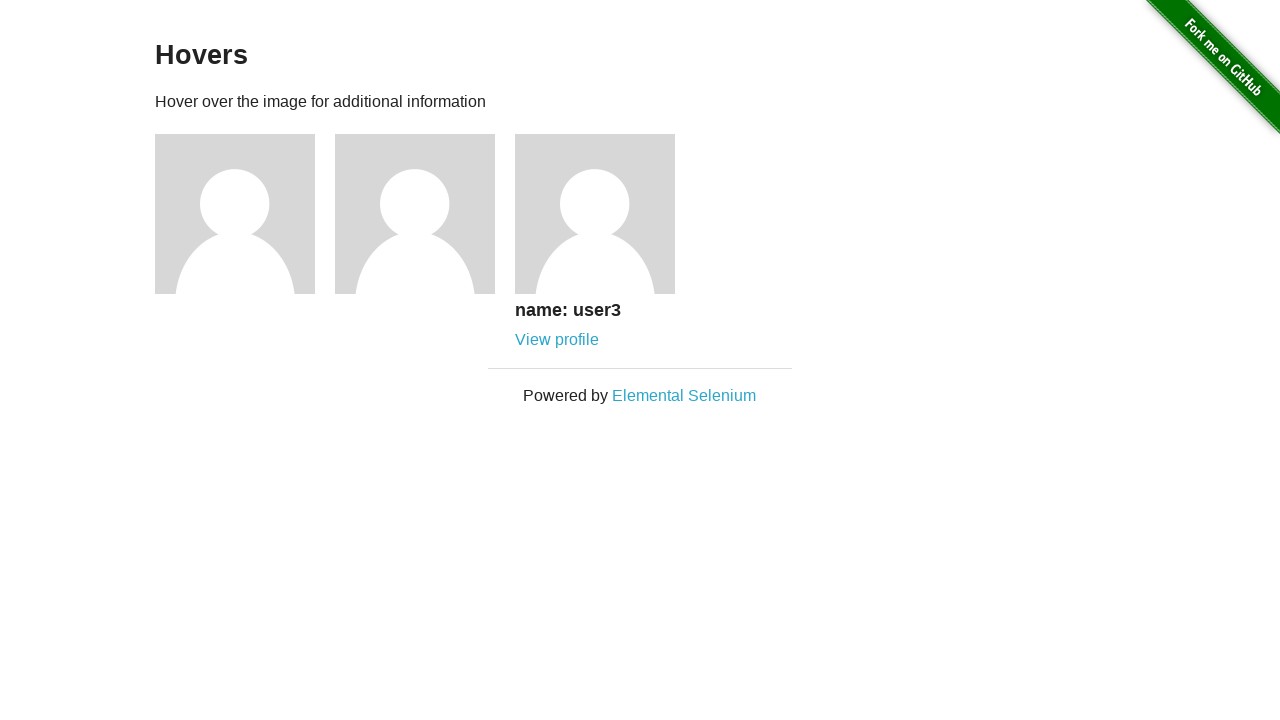

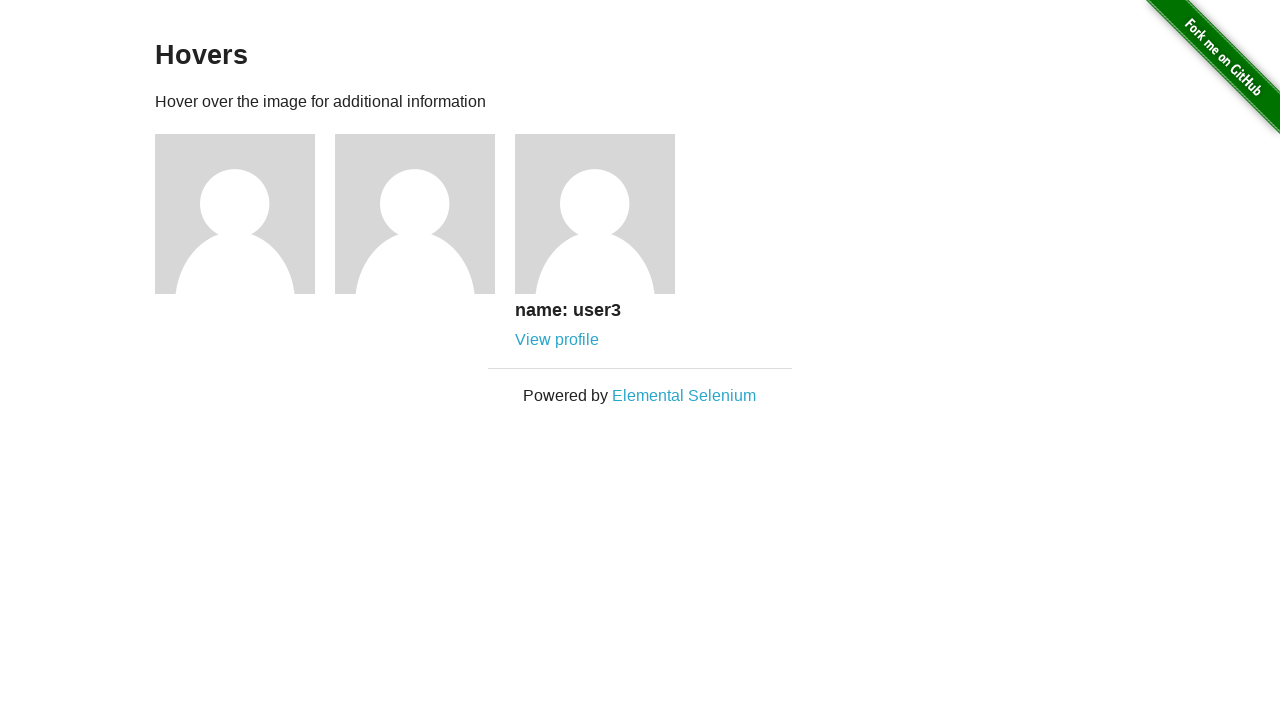